Tests various form elements on DemoQA including text boxes (filling name, email, addresses), radio buttons (selecting options and verifying state), and buttons (double-click, right-click, and regular click actions) to verify form functionality and interaction responses.

Starting URL: https://demoqa.com

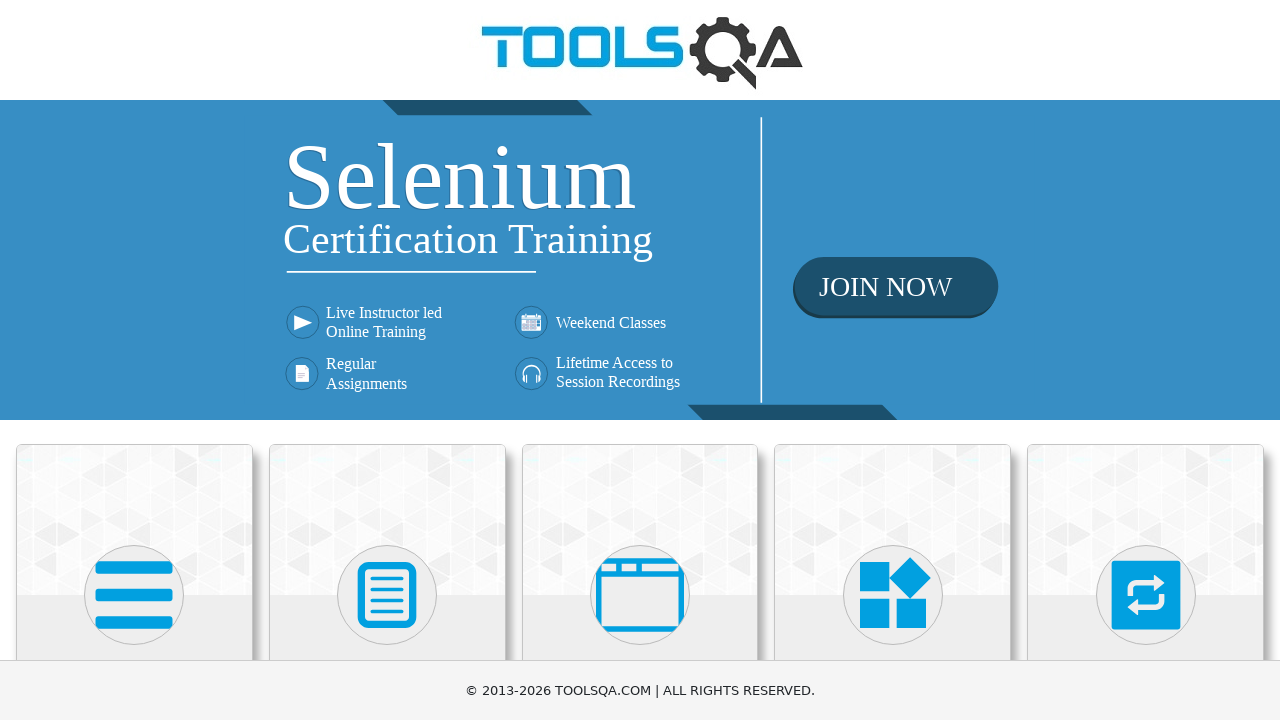

Zoomed out page (iteration 1/5)
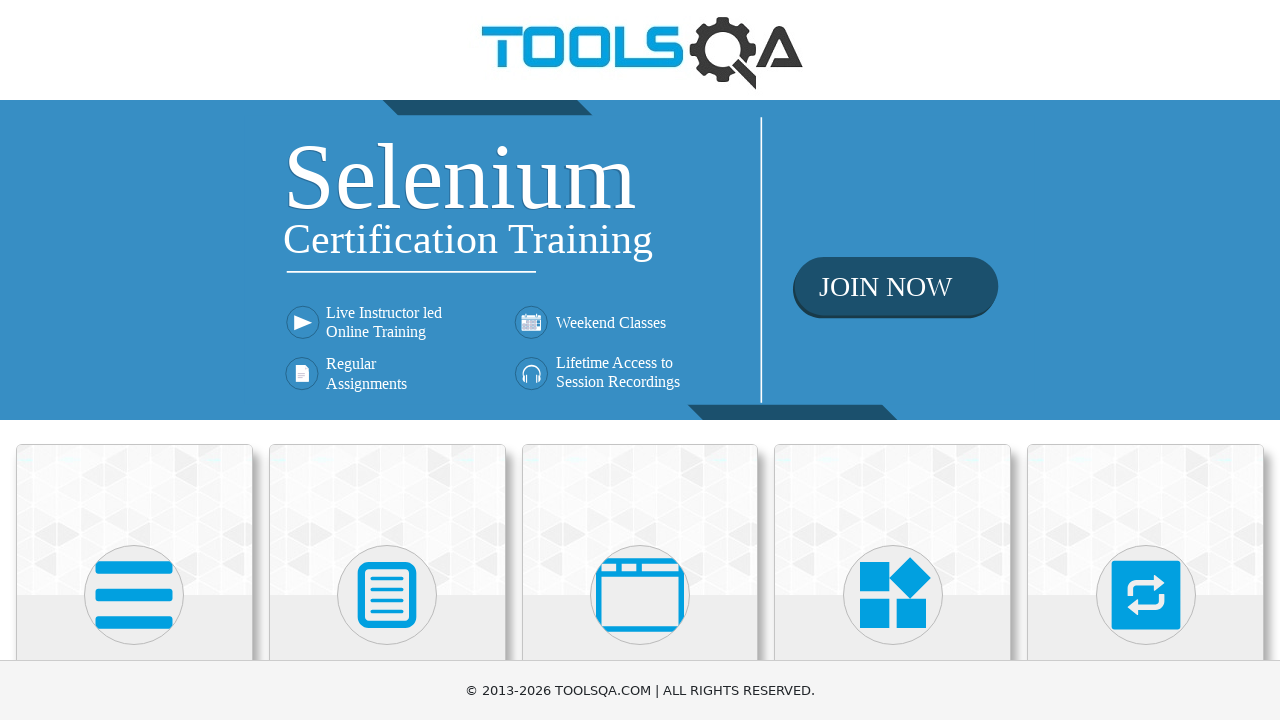

Zoomed out page (iteration 2/5)
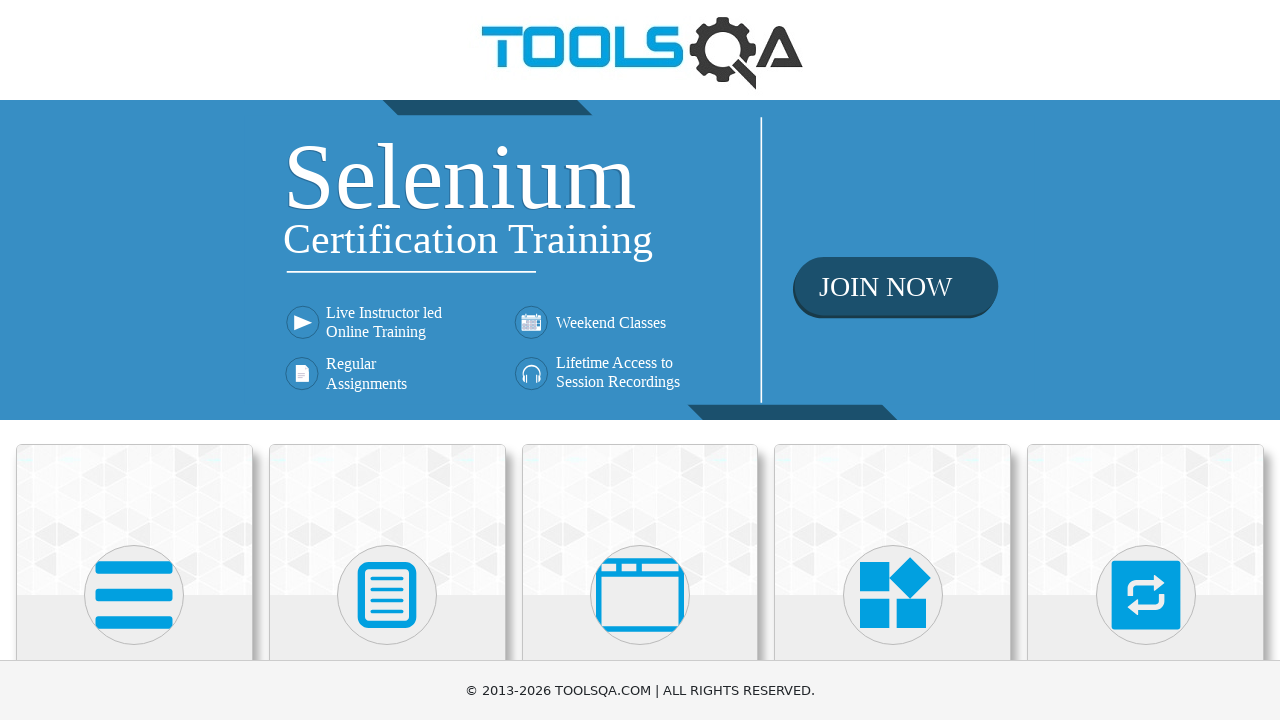

Zoomed out page (iteration 3/5)
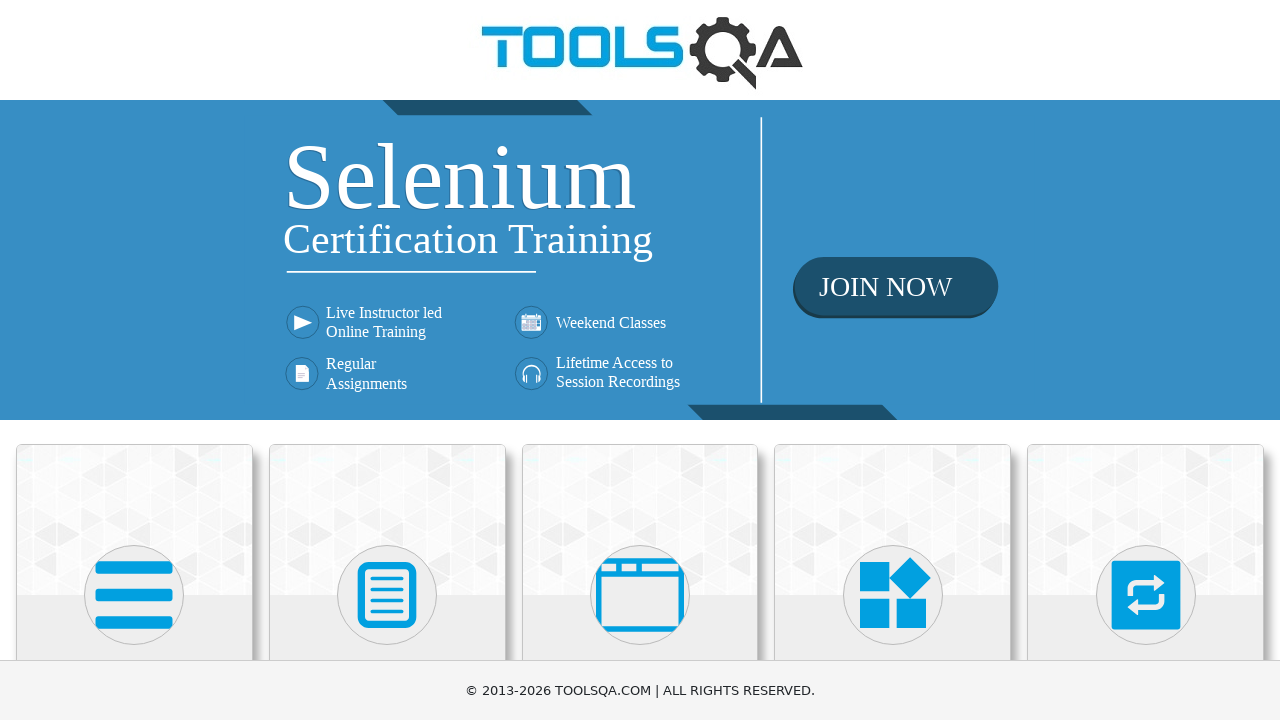

Zoomed out page (iteration 4/5)
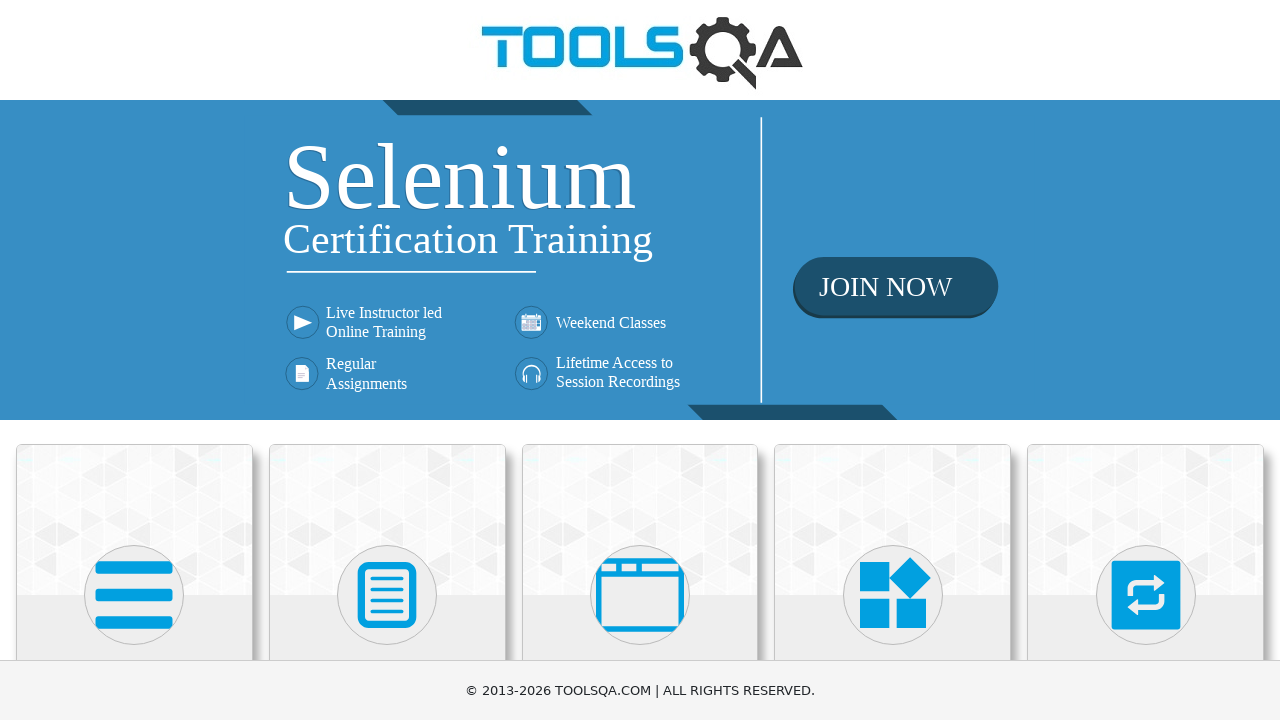

Zoomed out page (iteration 5/5)
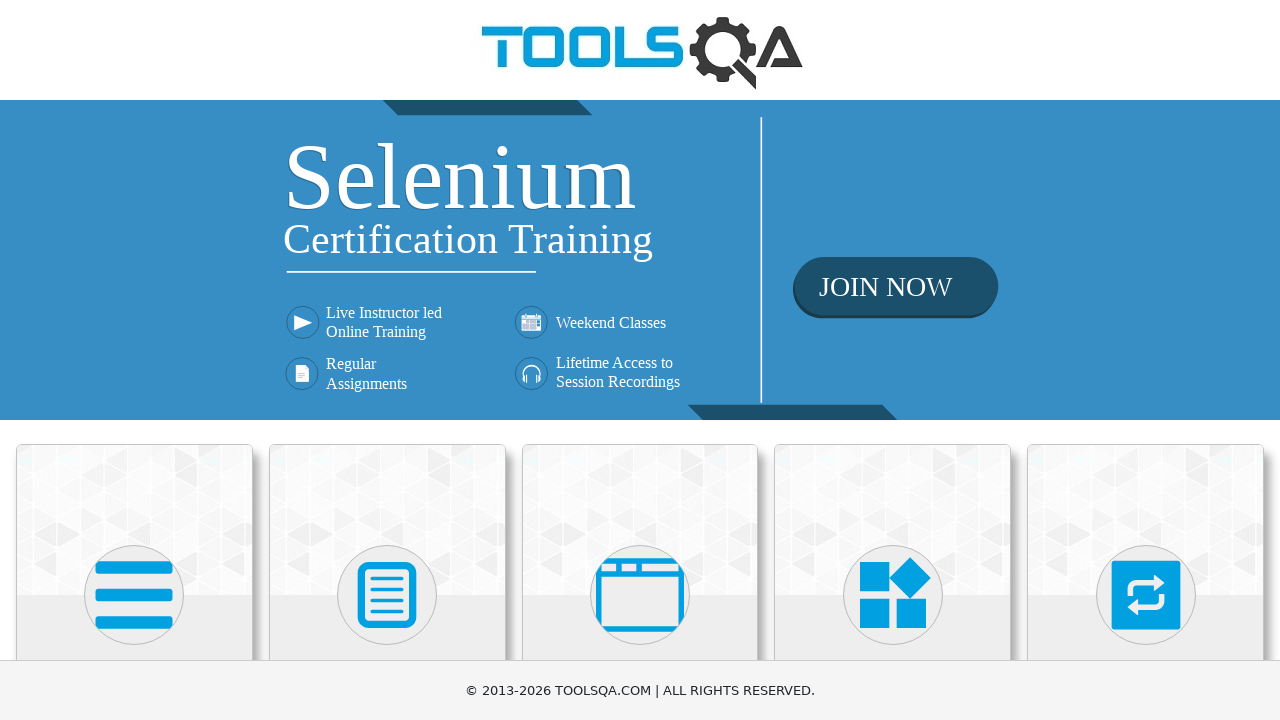

Clicked on Elements card at (134, 520) on div.card.mt-4.top-card >> nth=0
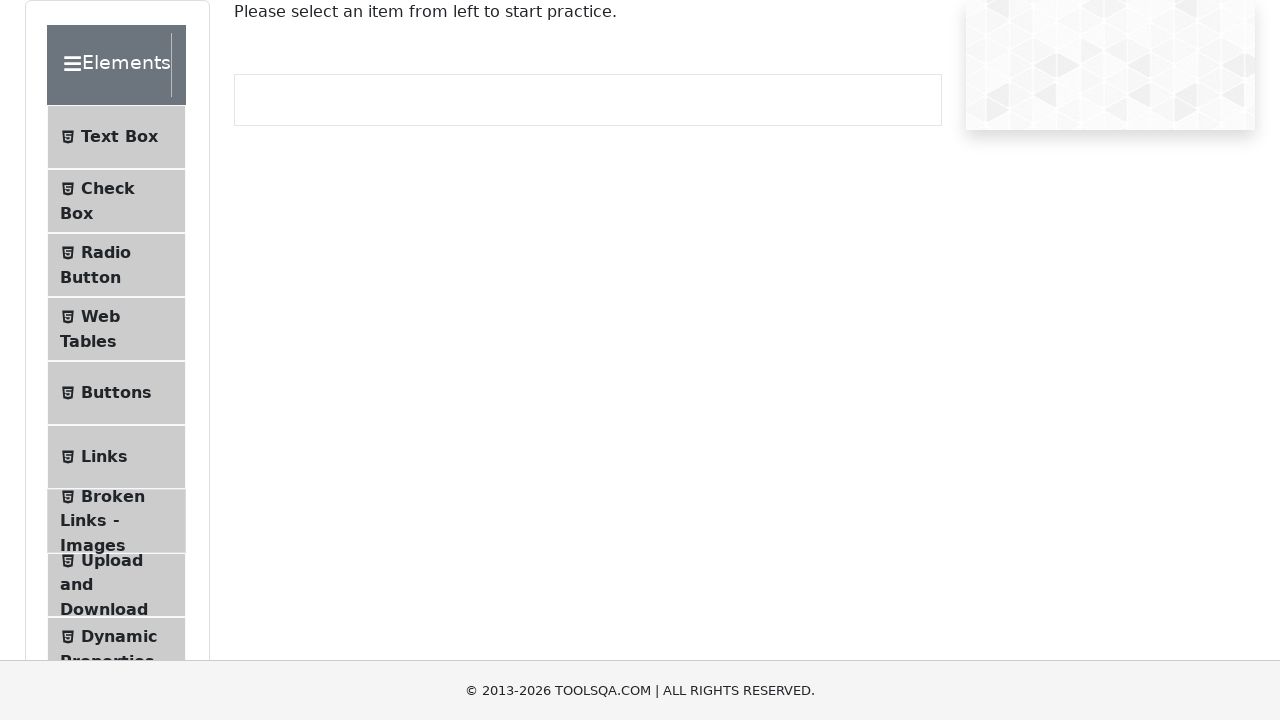

Clicked on Text Box menu item at (119, 137) on span:has-text('Text Box')
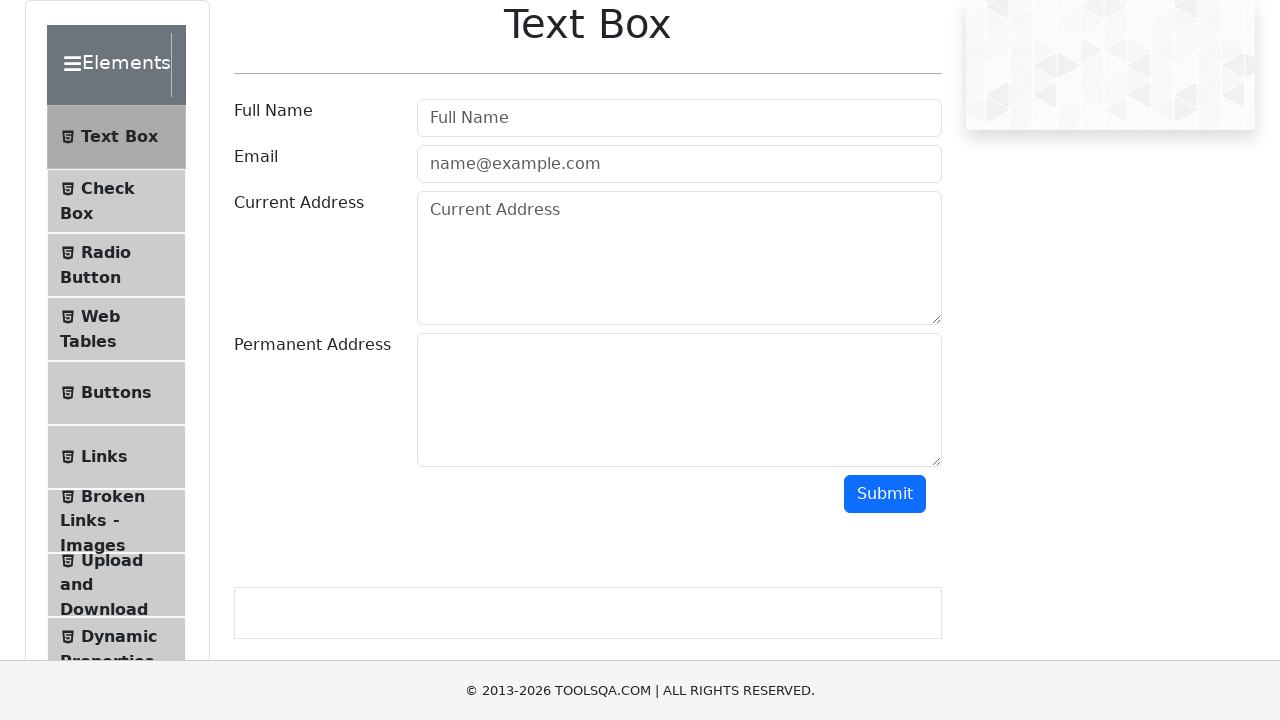

Filled in user name field with 'Ioan' on input#userName
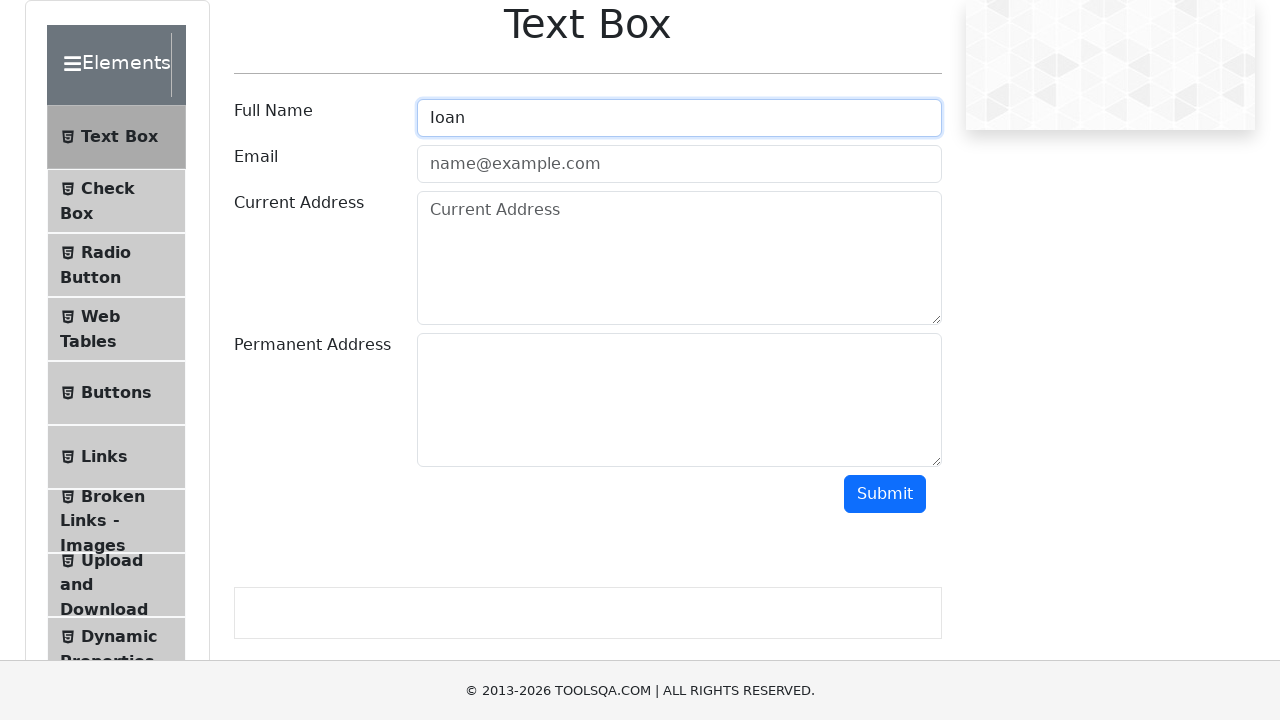

Filled in email field with 'ioan@yahoo.com' on input#userEmail
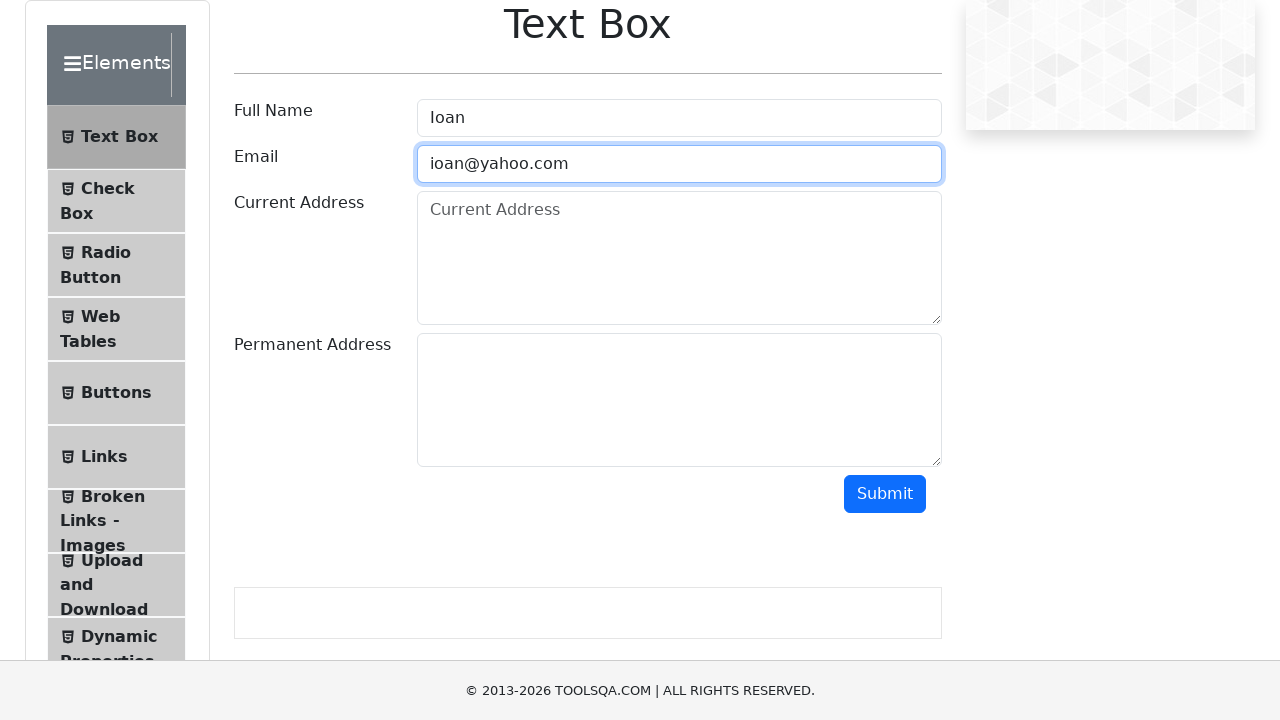

Filled in current address field with 'adresa curenta' on textarea#currentAddress
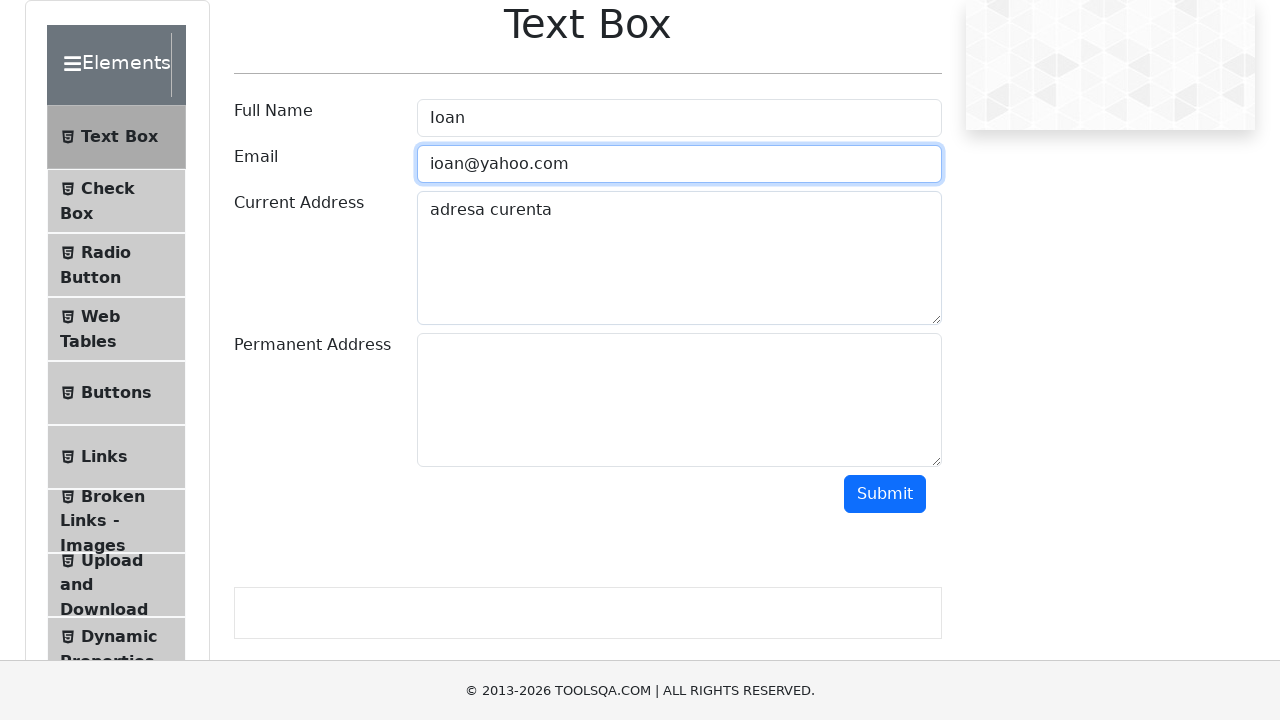

Filled in permanent address field with 'adresa permanenta' on textarea#permanentAddress
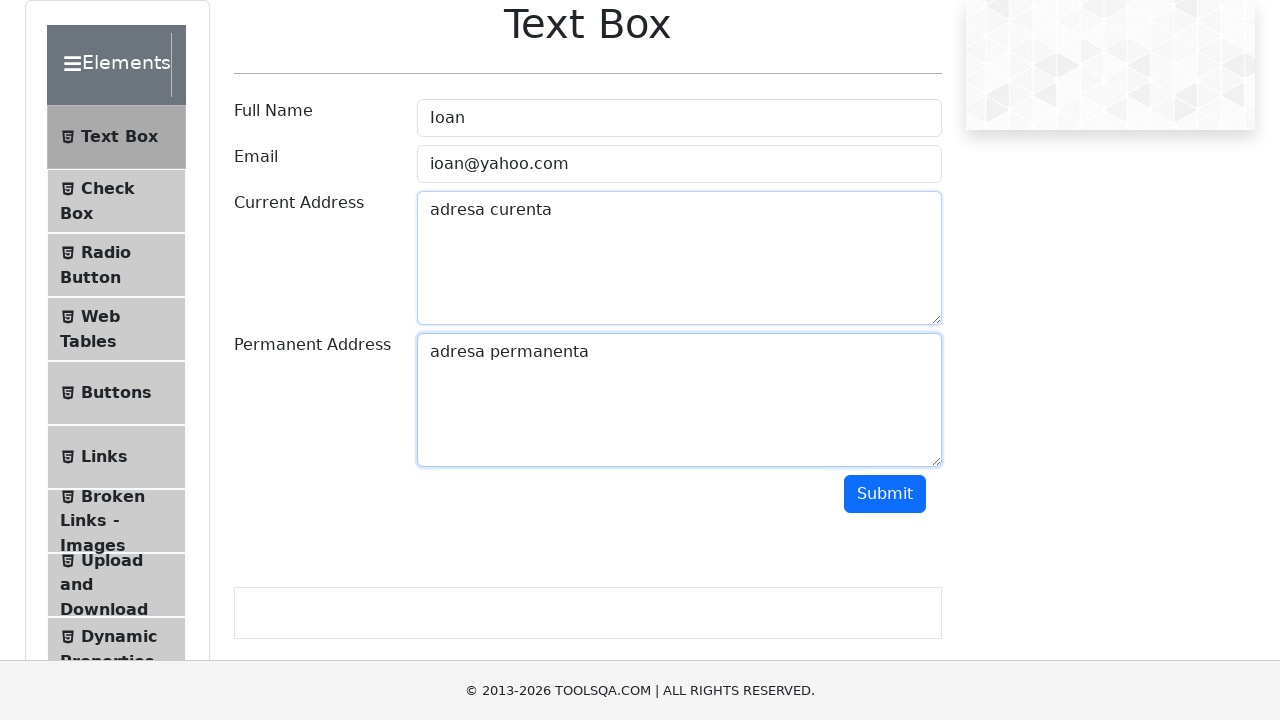

Scrolled down by 500px to view submit button
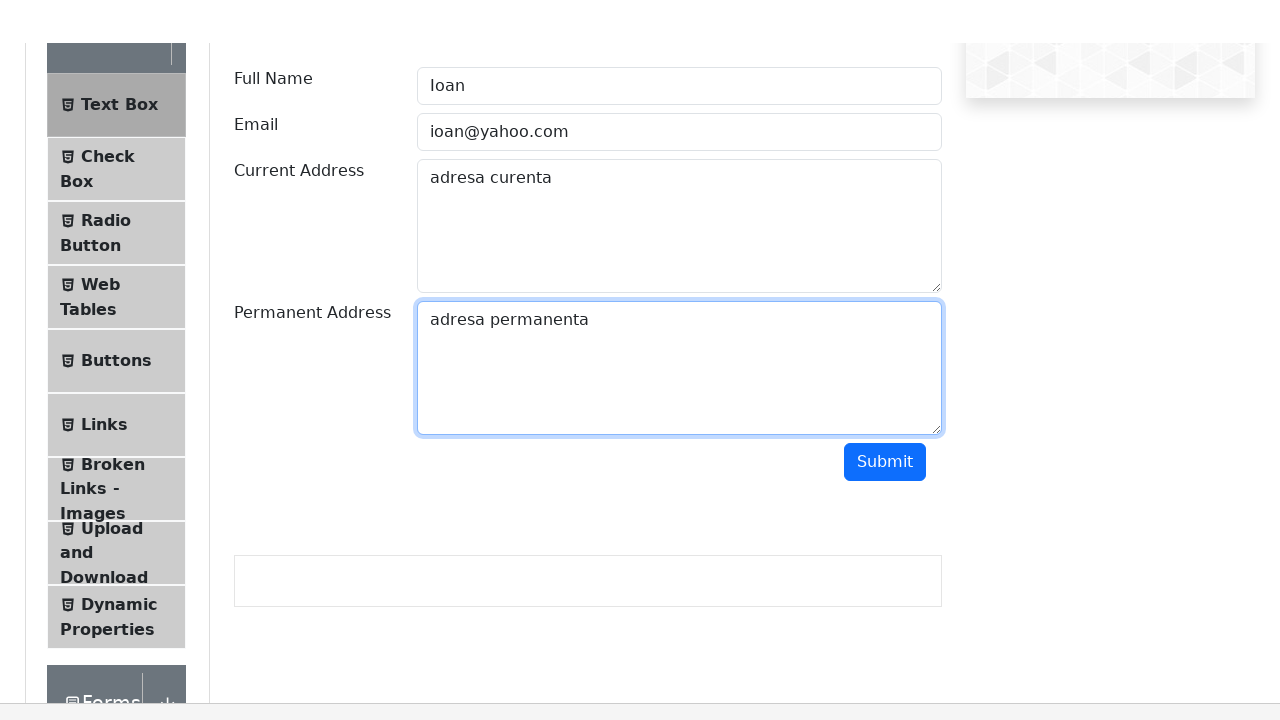

Clicked submit button in text box form at (885, 6) on button#submit
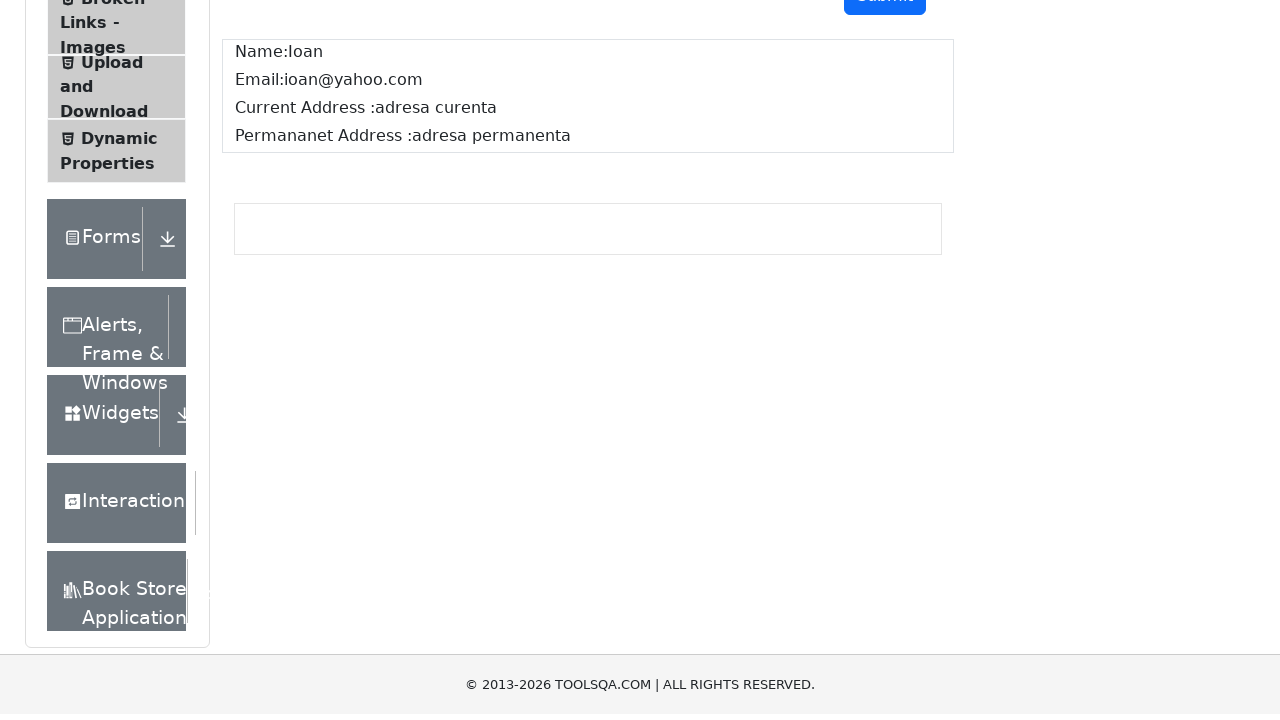

Text box form output appeared on page
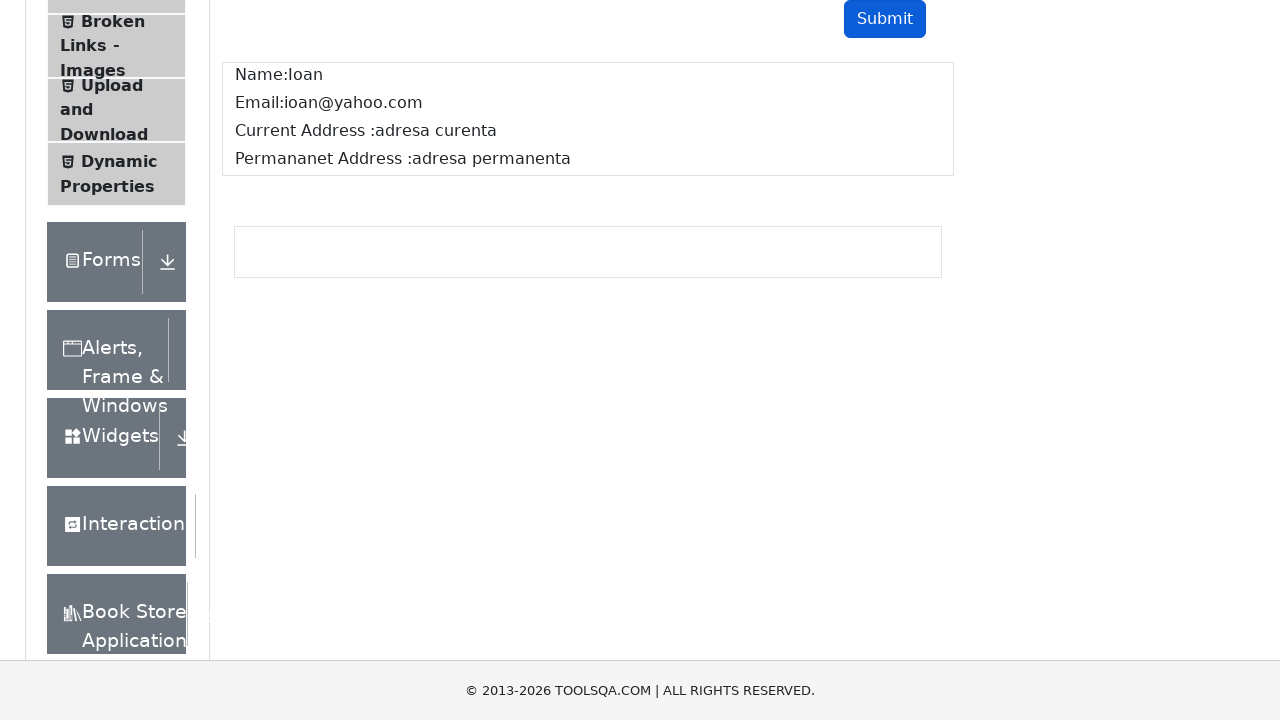

Clicked on Radio Button menu item at (106, 348) on span:has-text('Radio Button')
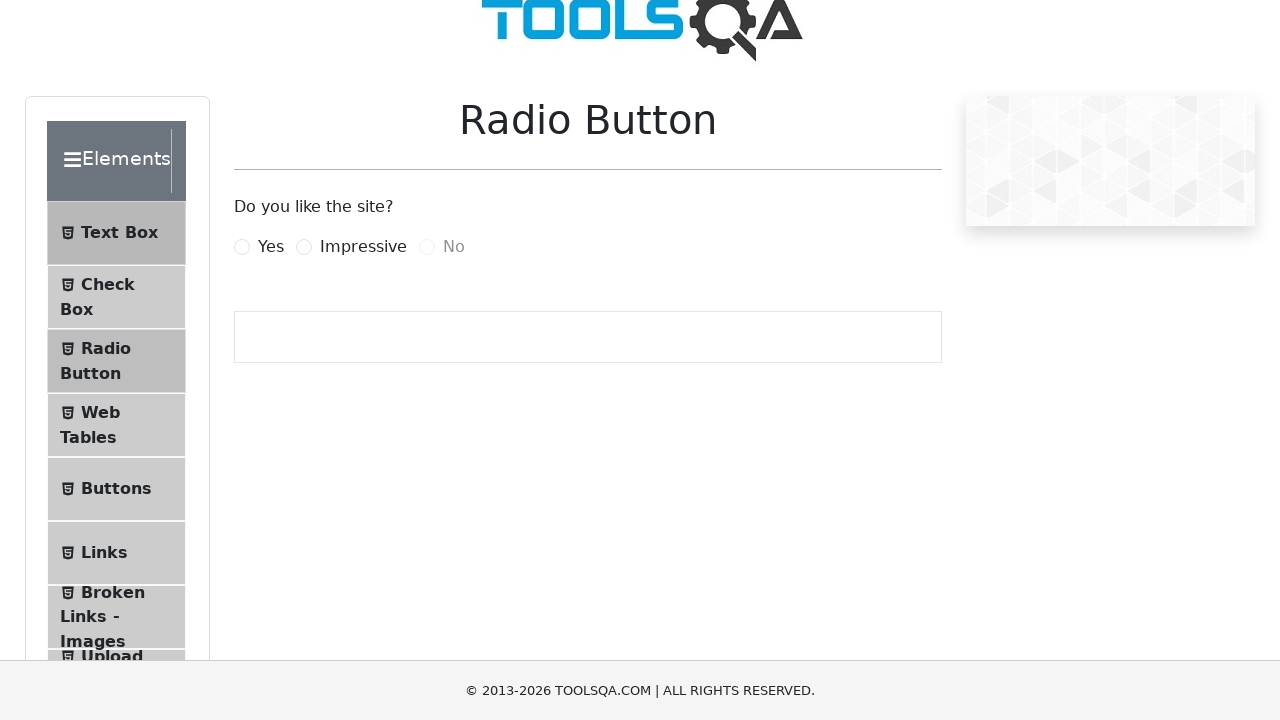

Selected Impressive radio button at (363, 247) on label[for='impressiveRadio']
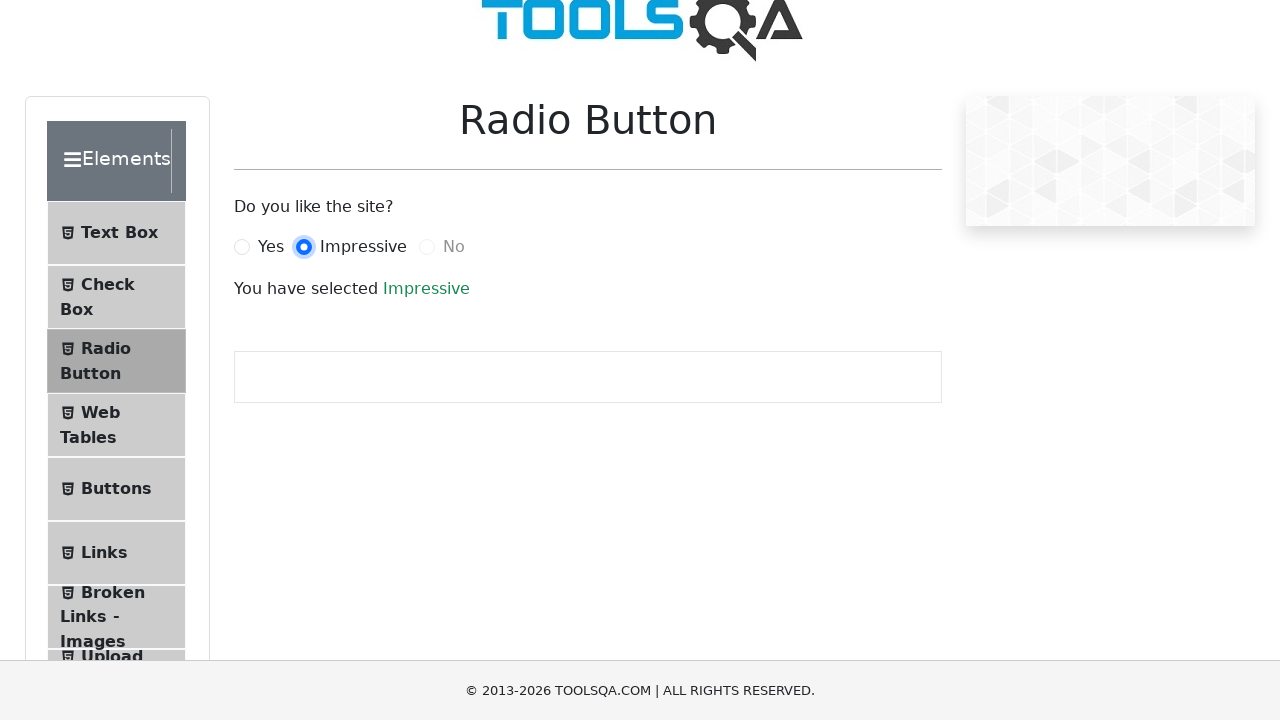

Radio button selection confirmation message appeared
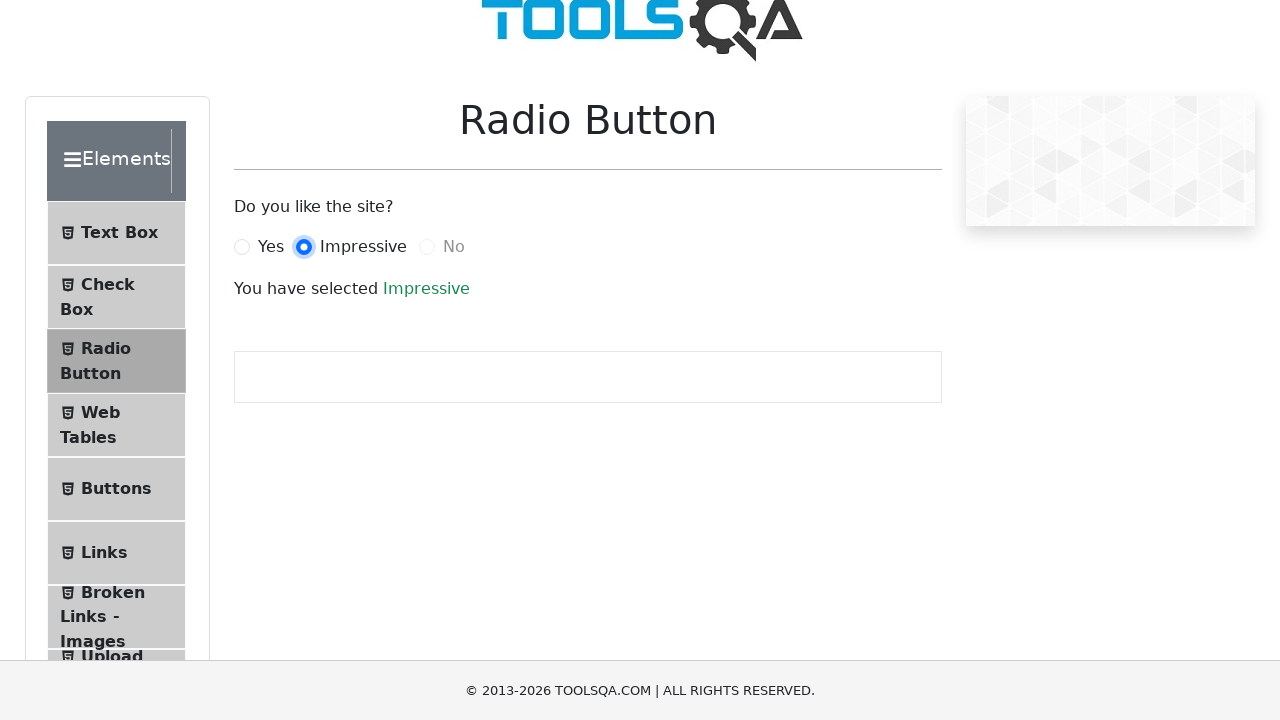

Clicked on Buttons menu item at (116, 489) on span:has-text('Buttons')
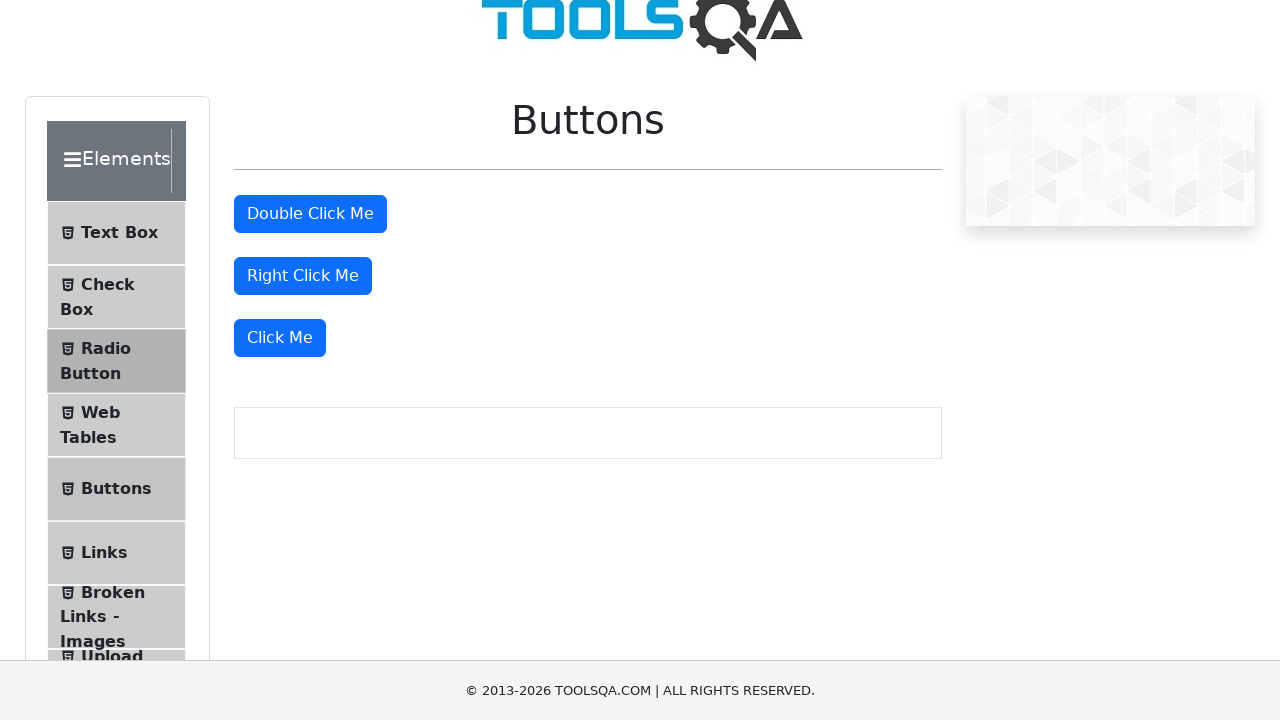

Double-clicked on the double click button at (310, 214) on button#doubleClickBtn
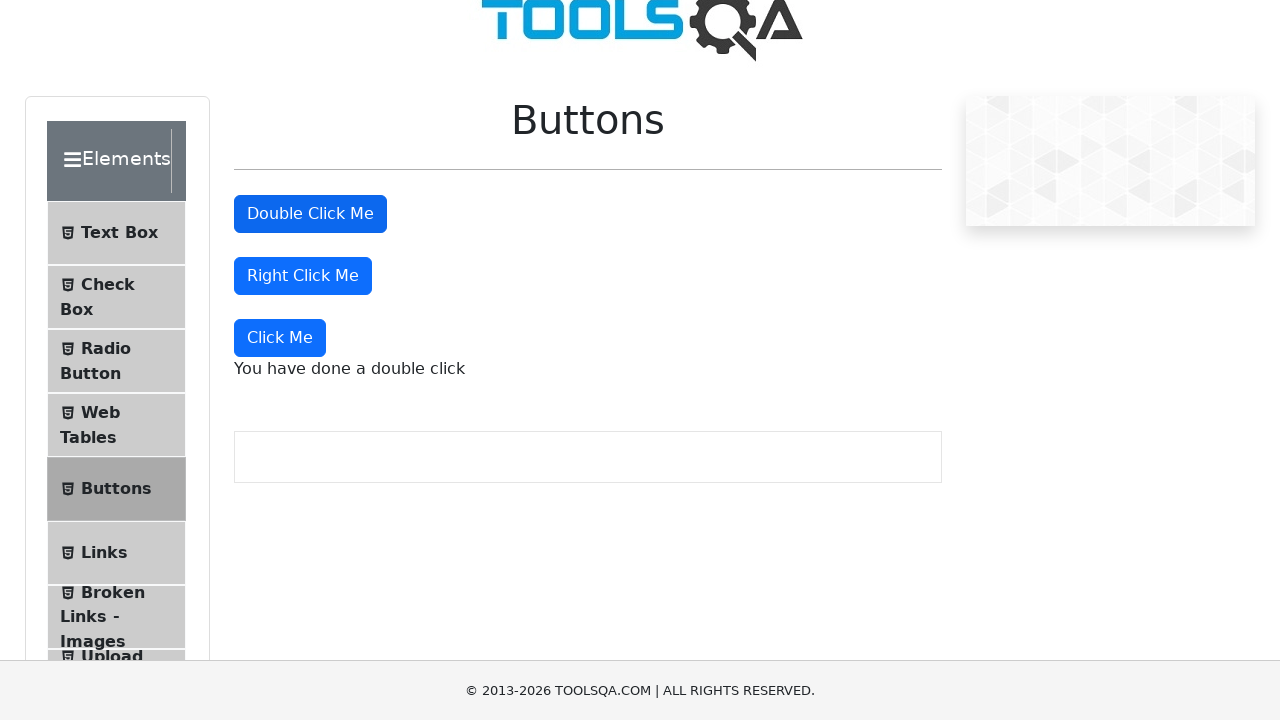

Double click message appeared on page
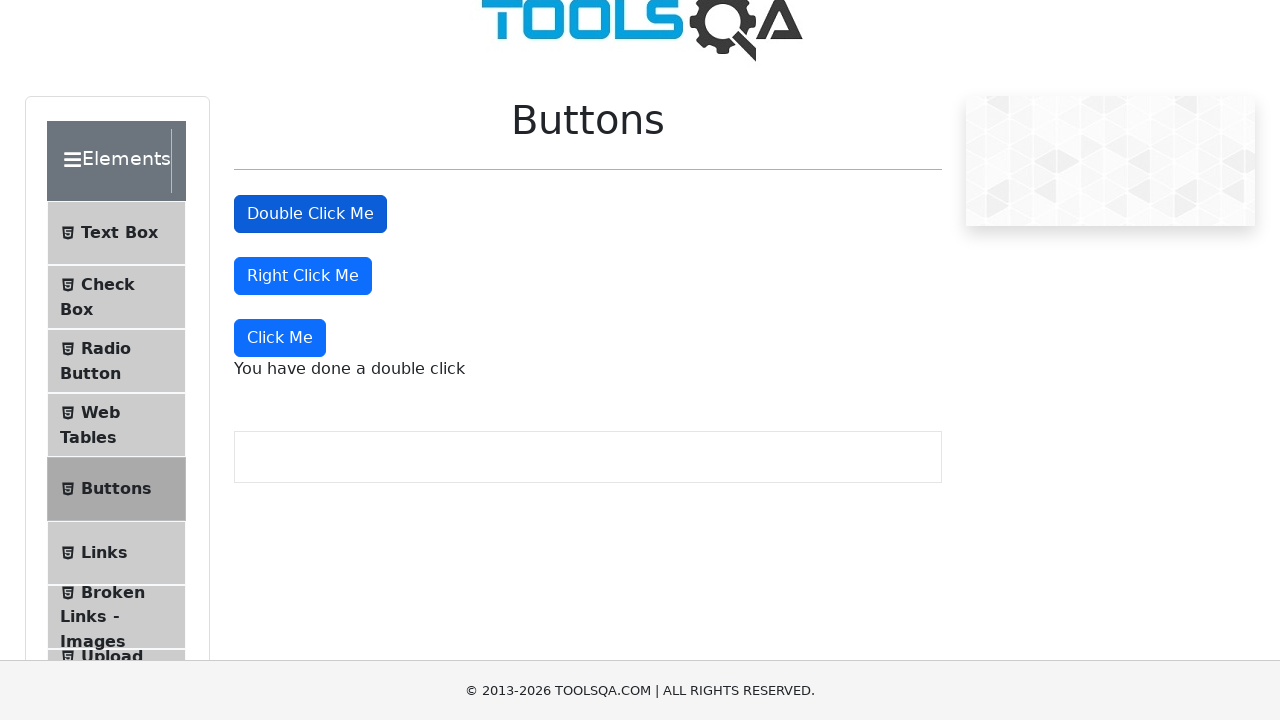

Right-clicked on the right click button at (303, 276) on button#rightClickBtn
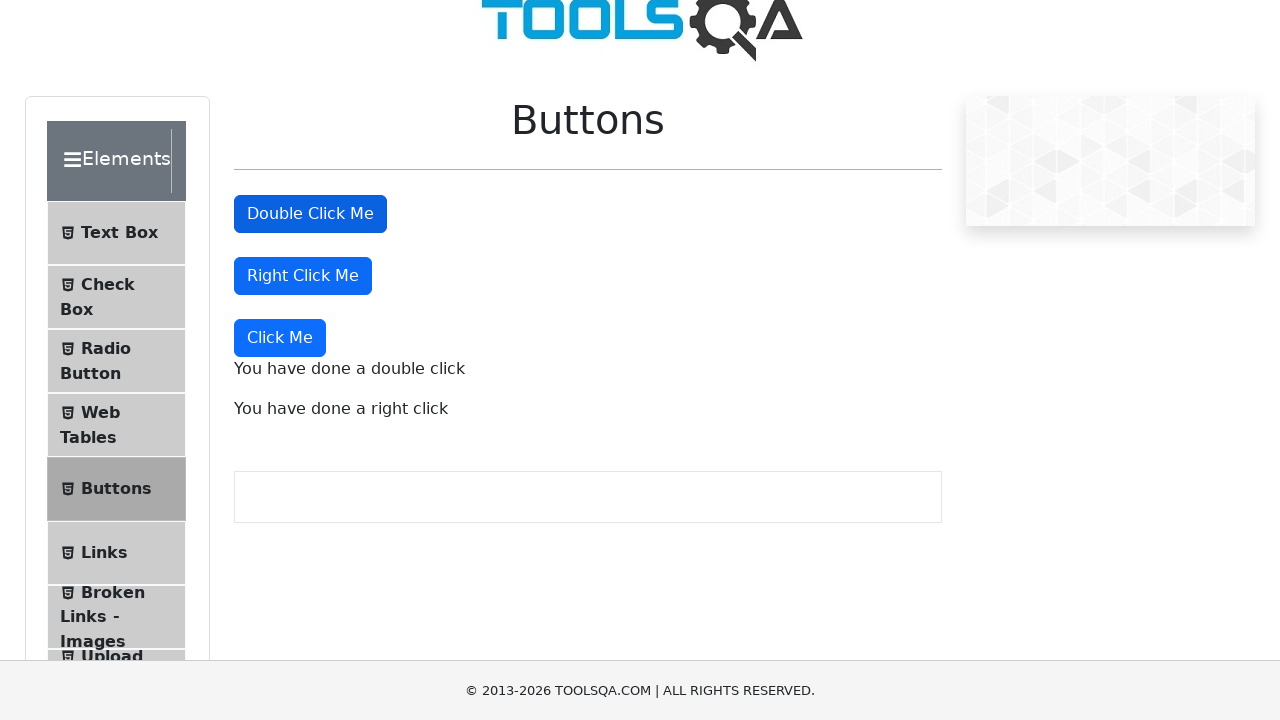

Right click message appeared on page
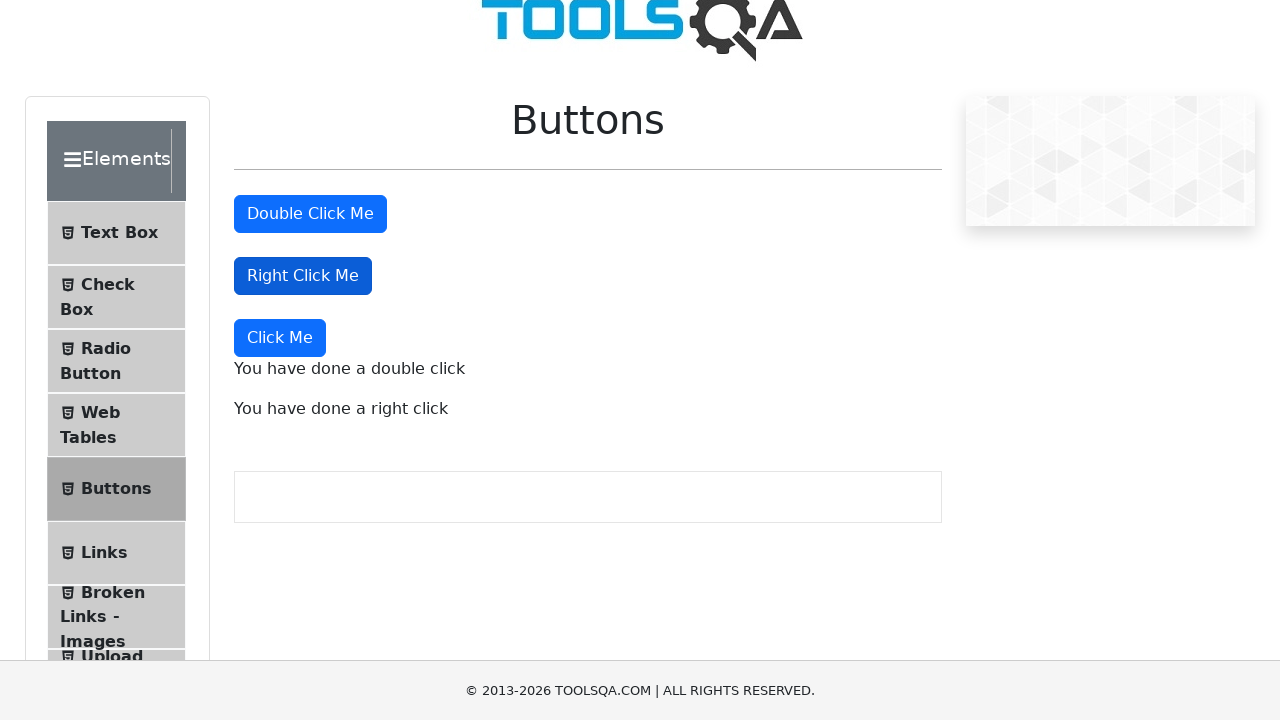

Clicked on the 'Click Me' button at (280, 338) on xpath=//div[3]/button[contains(.,'Click Me')]
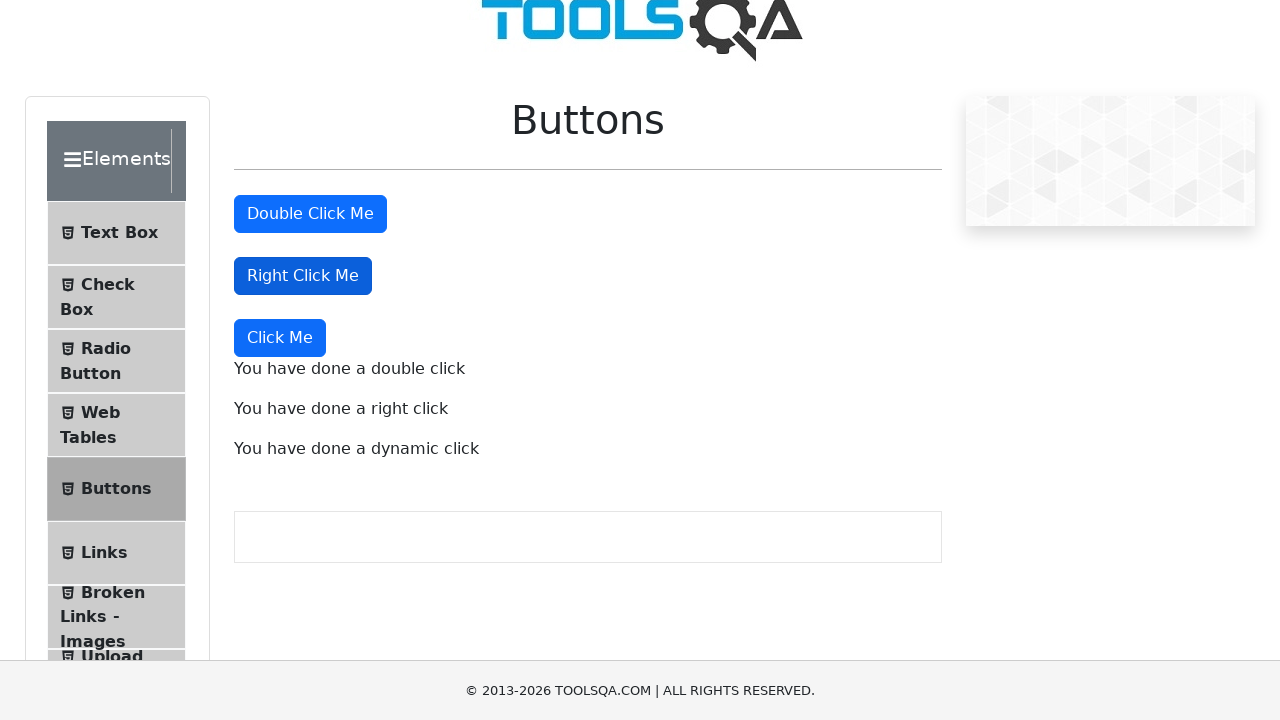

Dynamic click message appeared on page
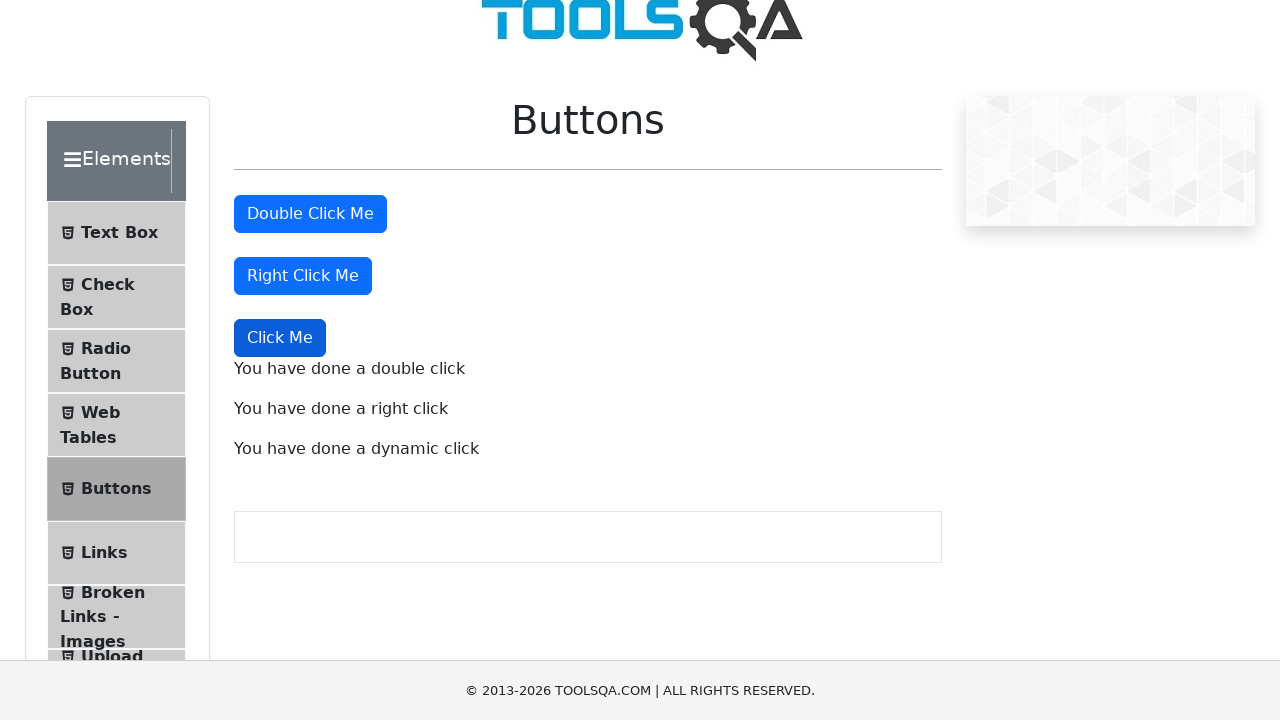

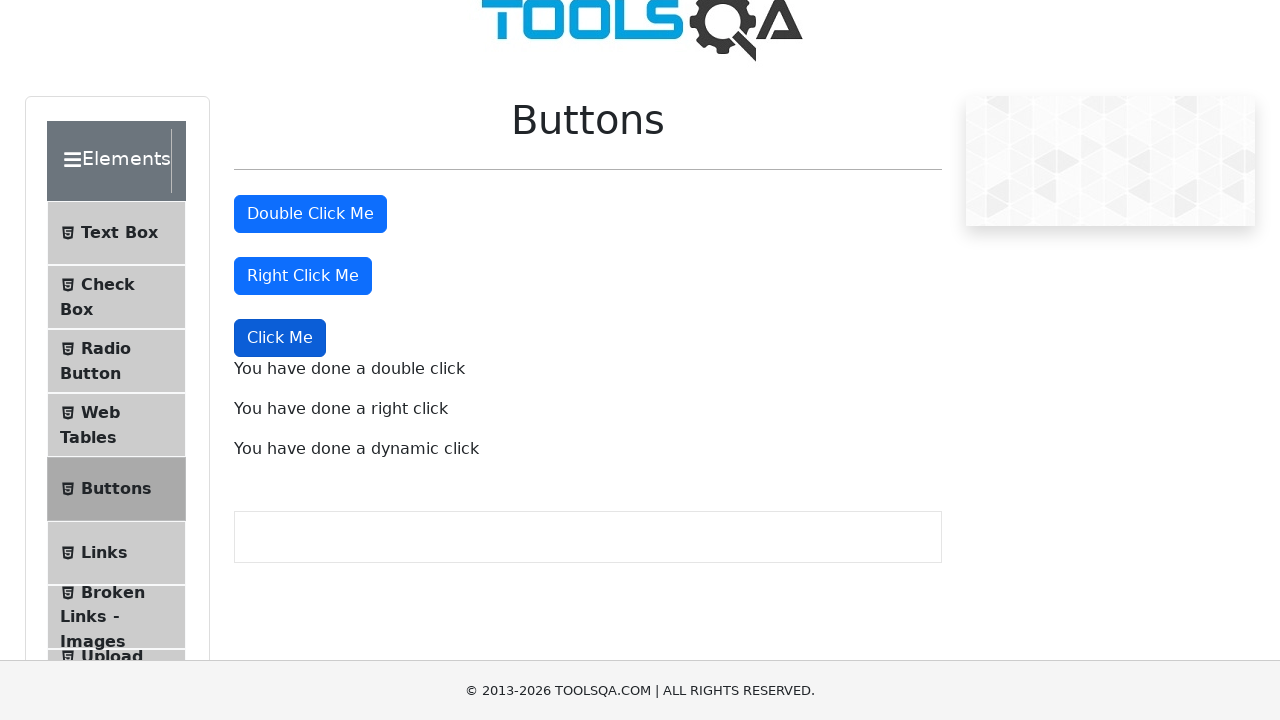